Tests keyboard key presses by sending SPACE key to a specific element and LEFT arrow key using keyboard actions, then verifying the displayed result text matches the expected key press output.

Starting URL: http://the-internet.herokuapp.com/key_presses

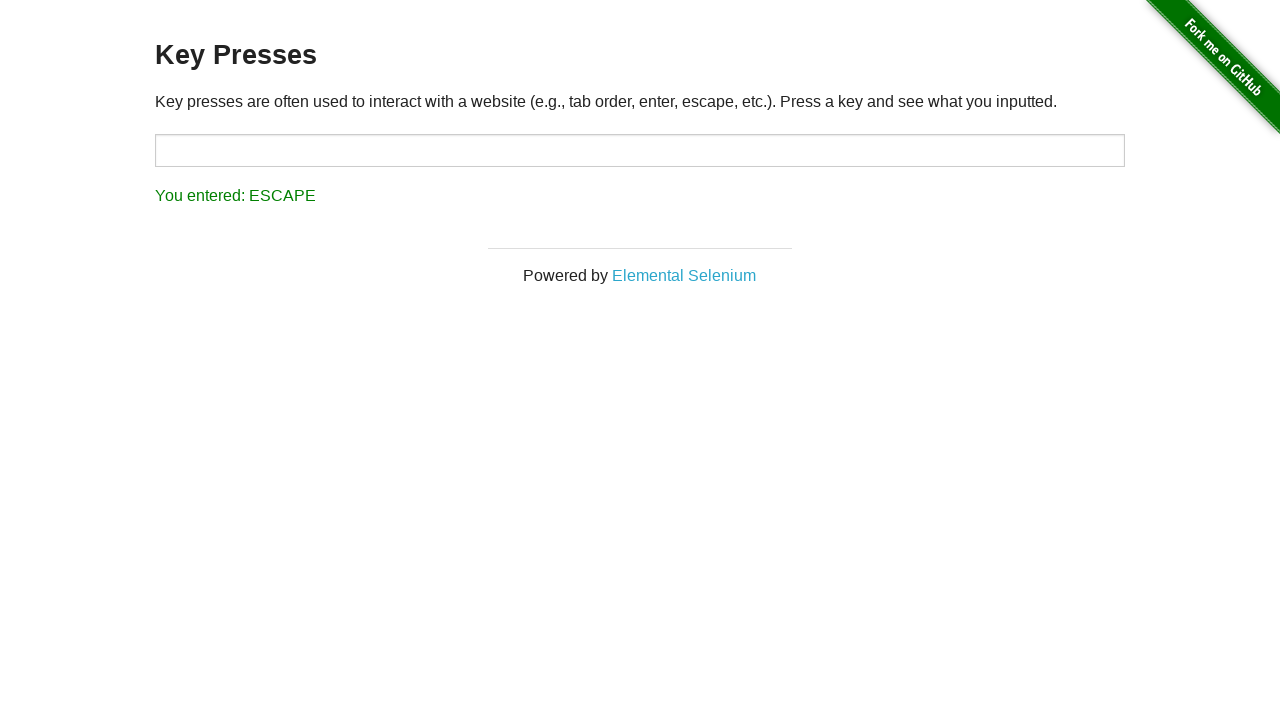

Pressed SPACE key on target element on #target
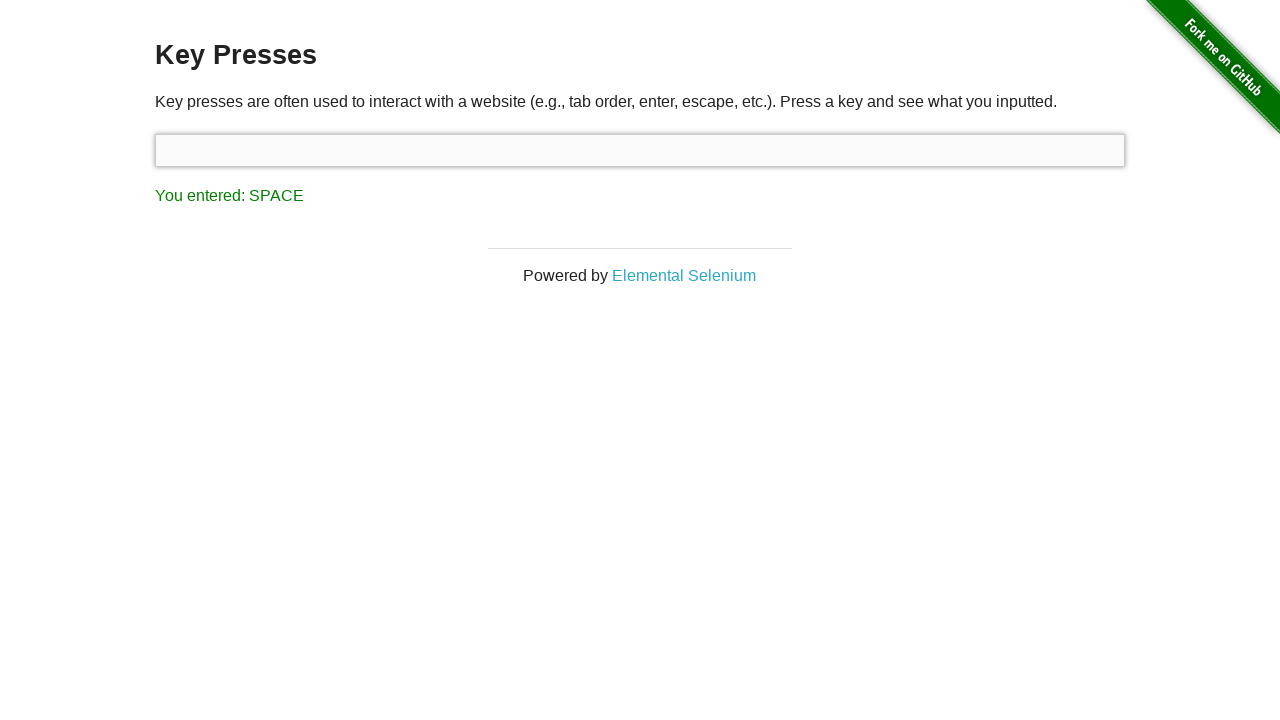

Result element loaded after SPACE key press
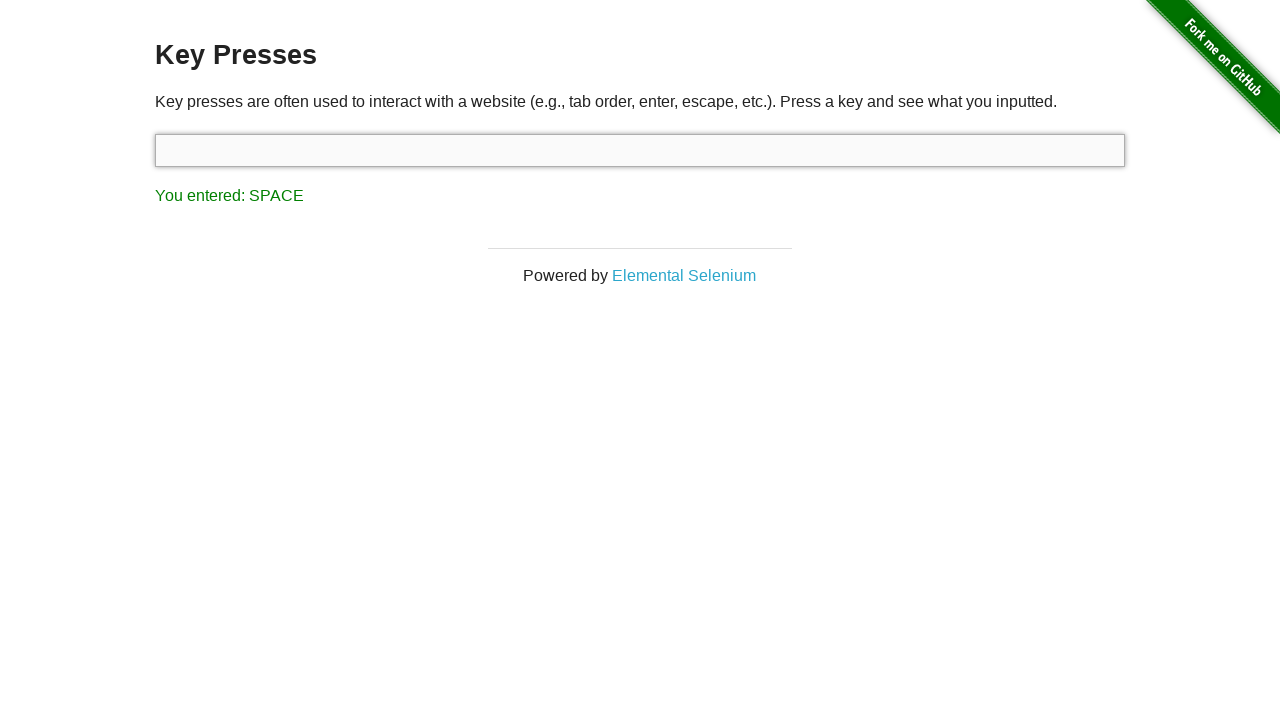

Verified result text matches expected SPACE key output
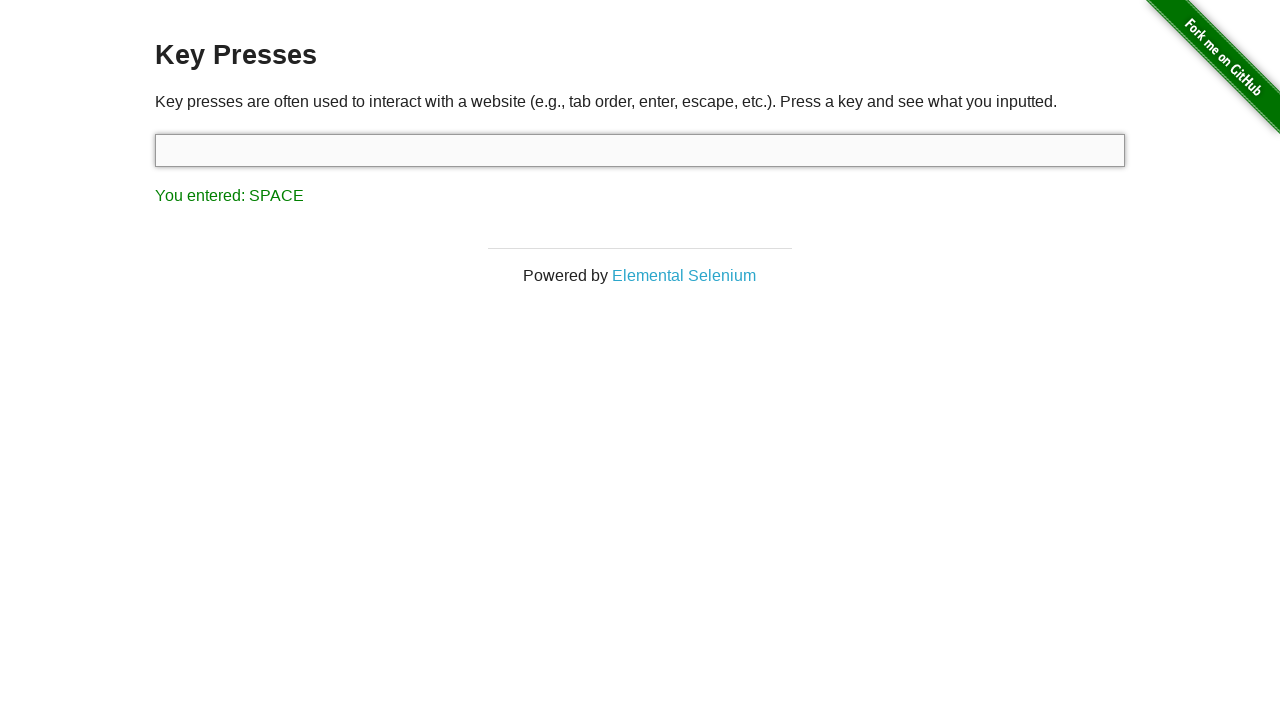

Pressed LEFT arrow key using keyboard actions
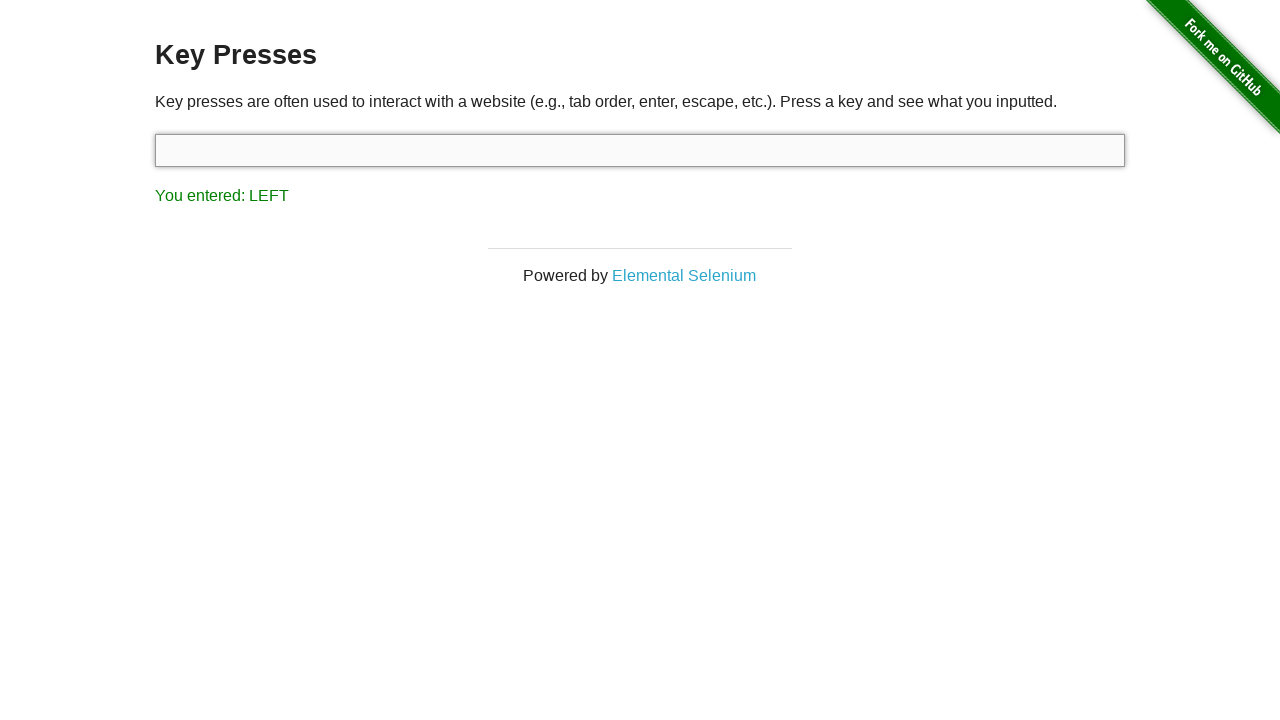

Verified result text matches expected LEFT arrow key output
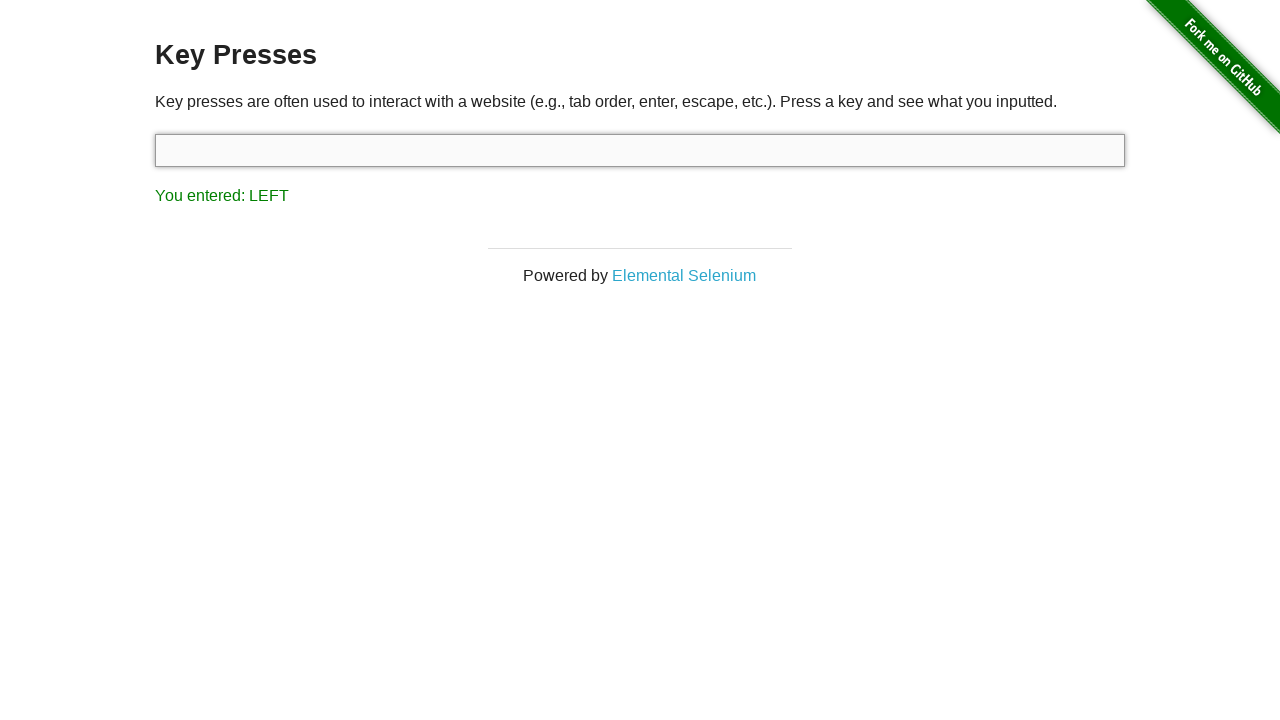

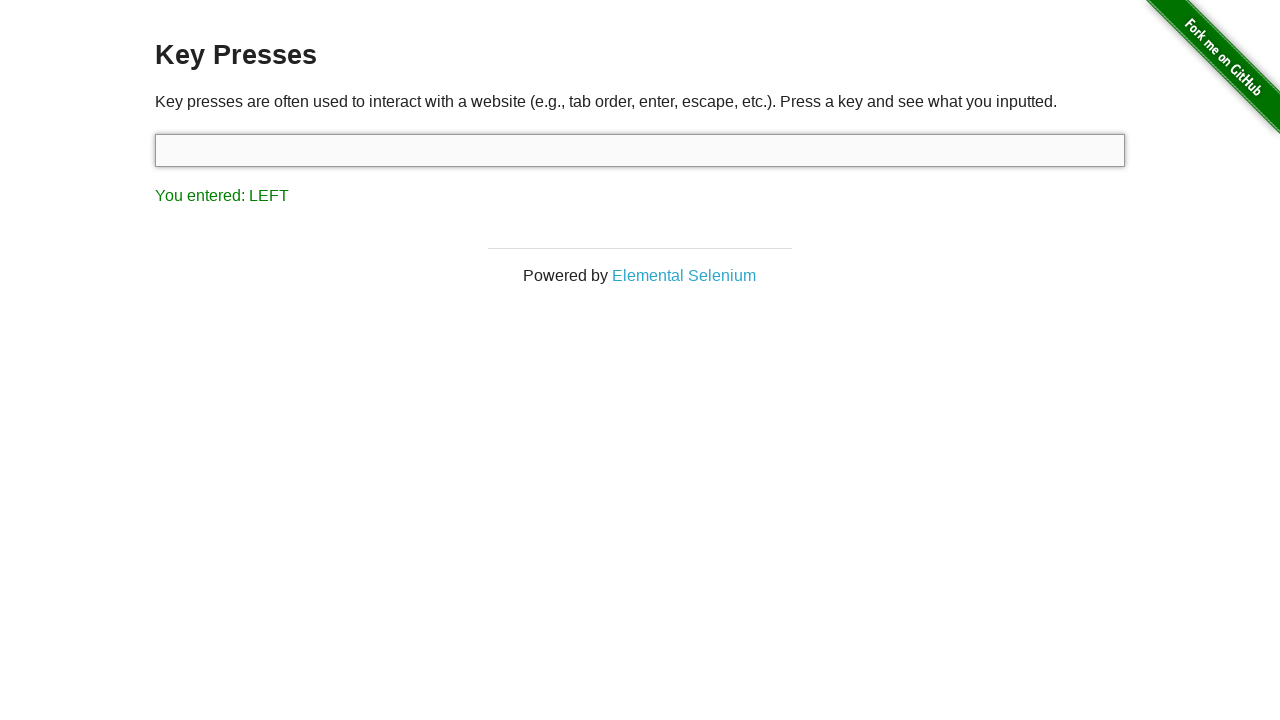